Tests the forgot password functionality by clicking the forgot password link, filling in email and new password fields, and submitting the form

Starting URL: https://rahulshettyacademy.com/client/

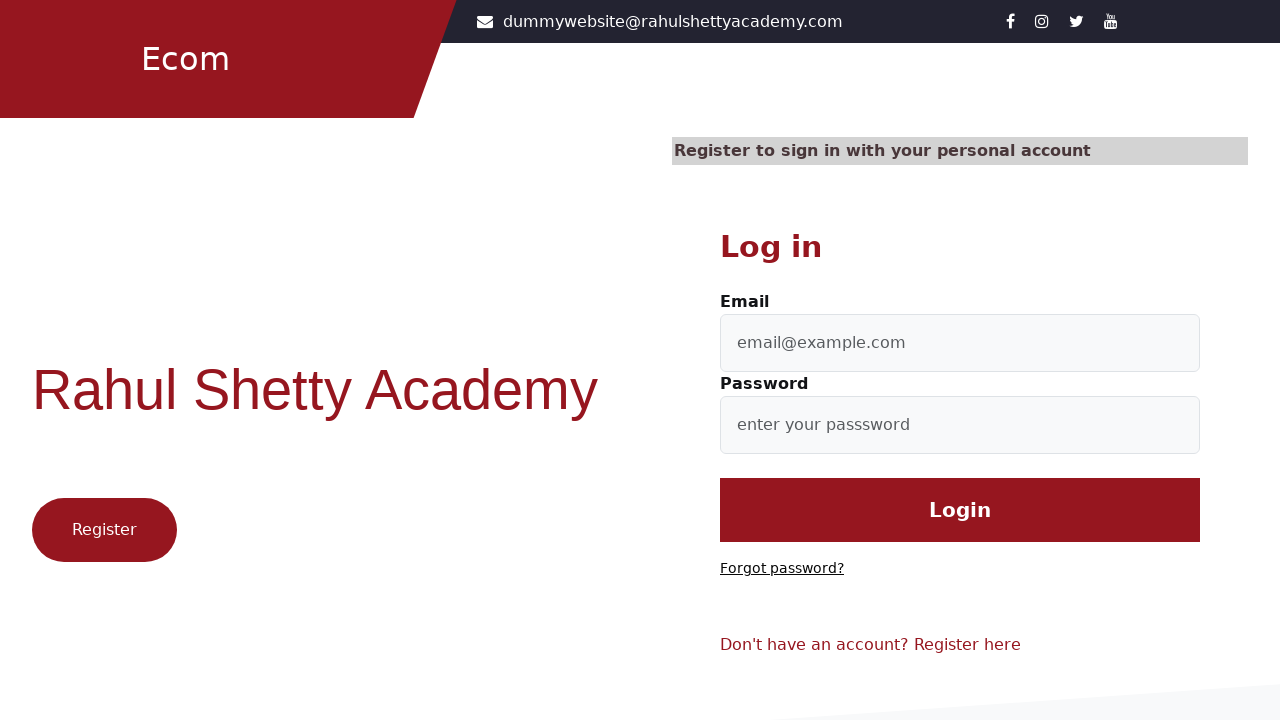

Clicked 'Forgot password?' link at (782, 569) on text=Forgot password?
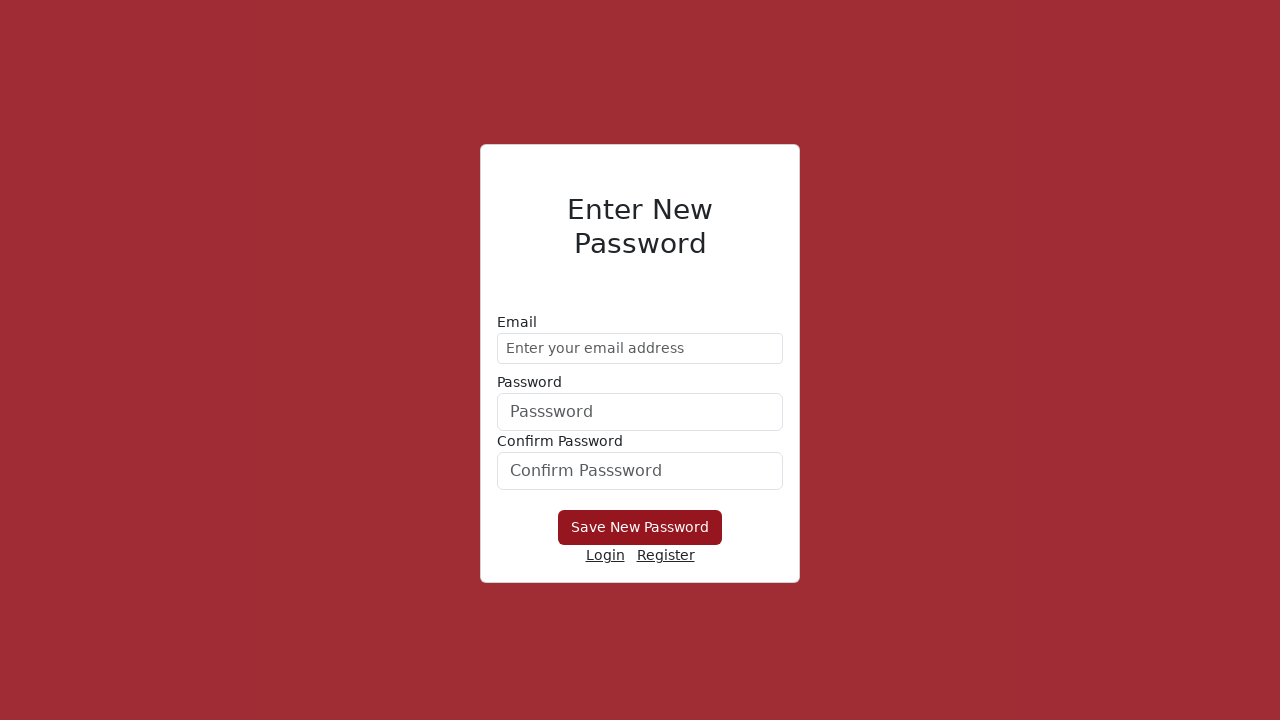

Filled email field with 'testuser456@example.com' on //form/div[1]/input
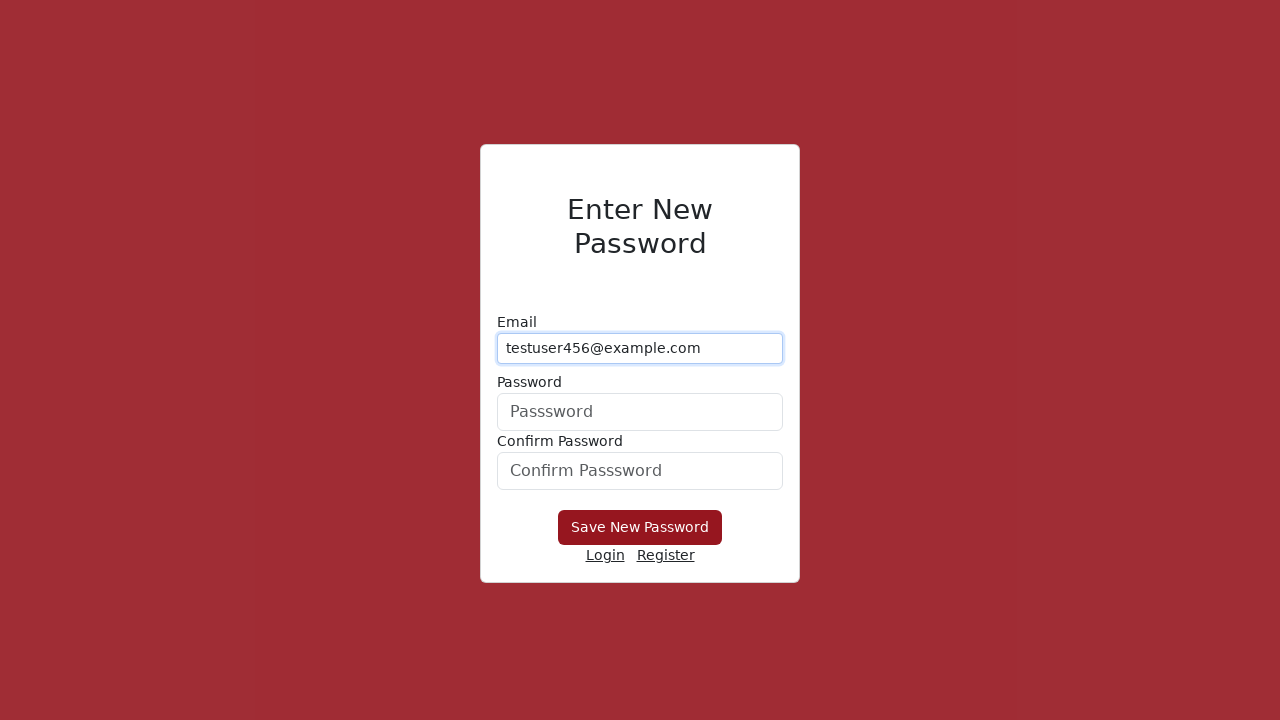

Filled new password field with 'NewSecurePass123!' on form div:nth-child(2) input
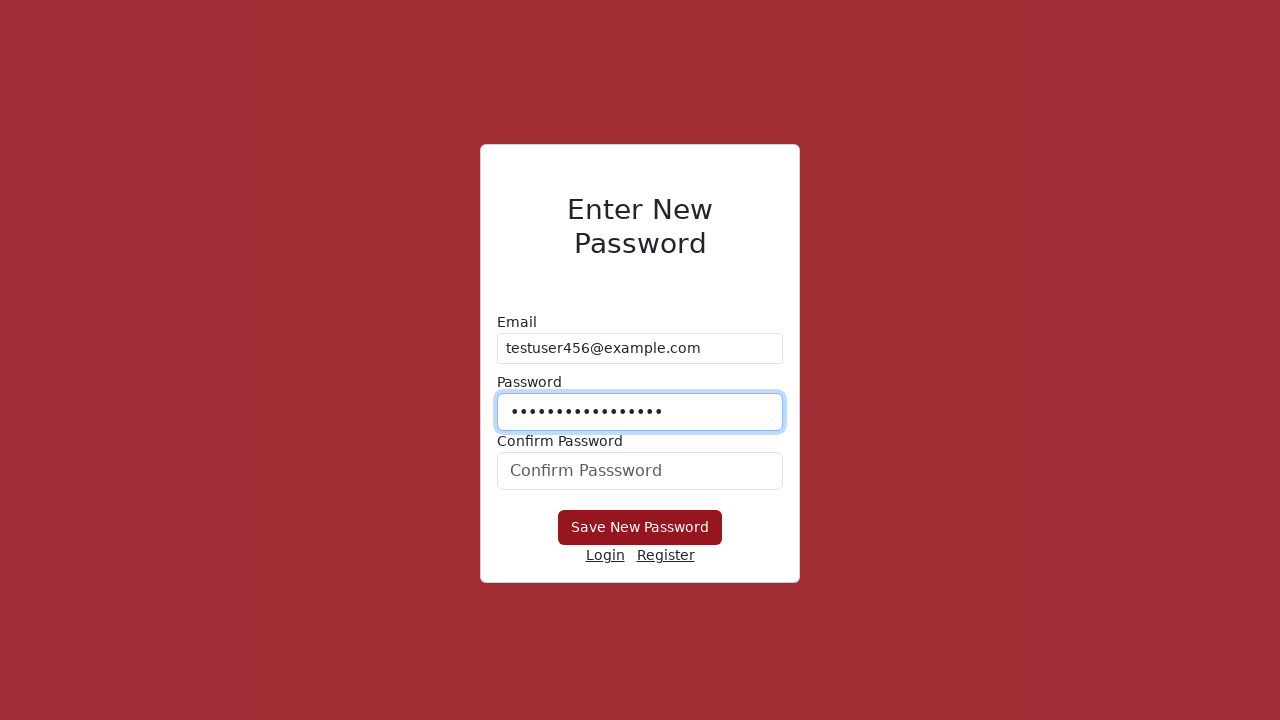

Filled confirm password field with 'NewSecurePass123!' on #confirmPassword
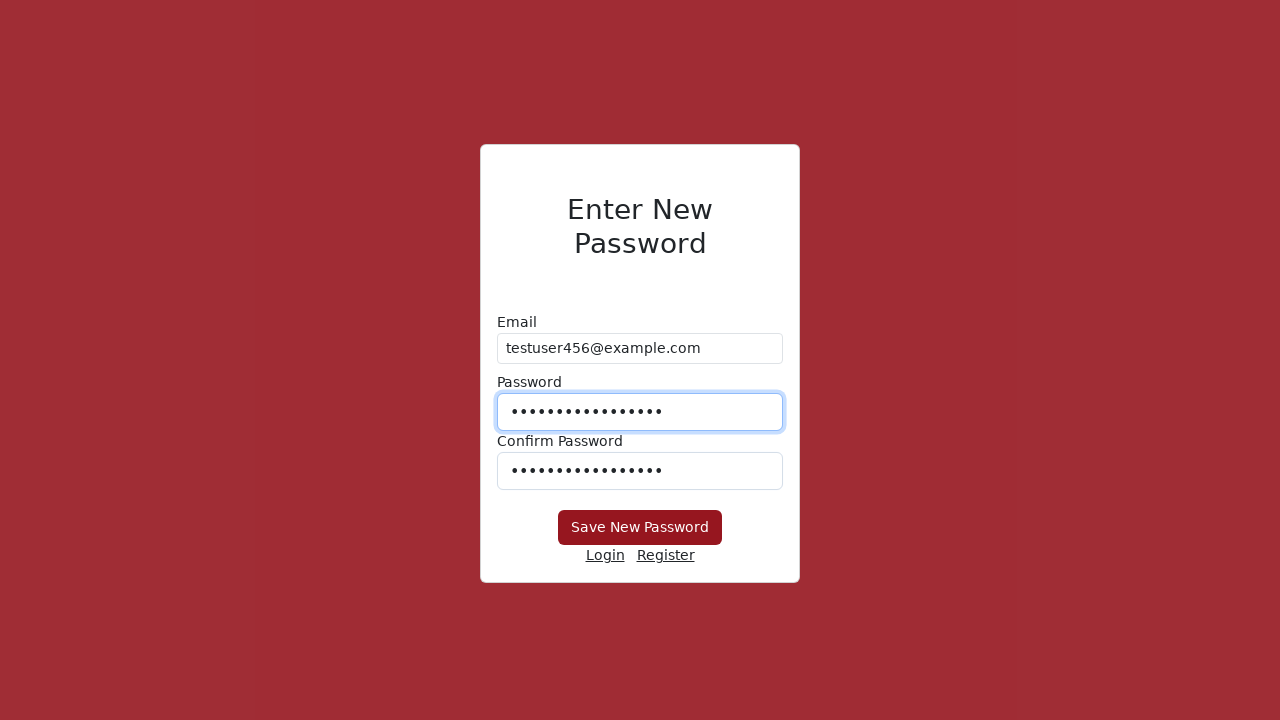

Clicked 'Save New Password' button to submit the forgot password form at (640, 528) on xpath=//button[text()='Save New Password']
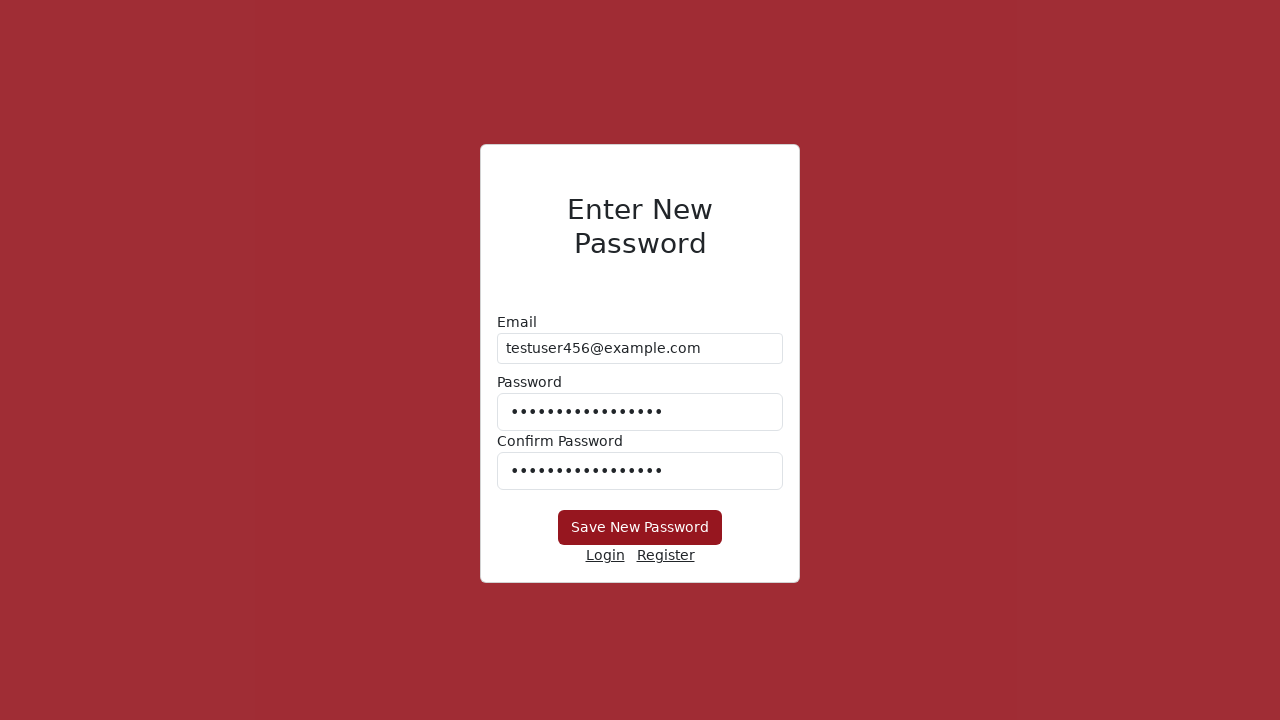

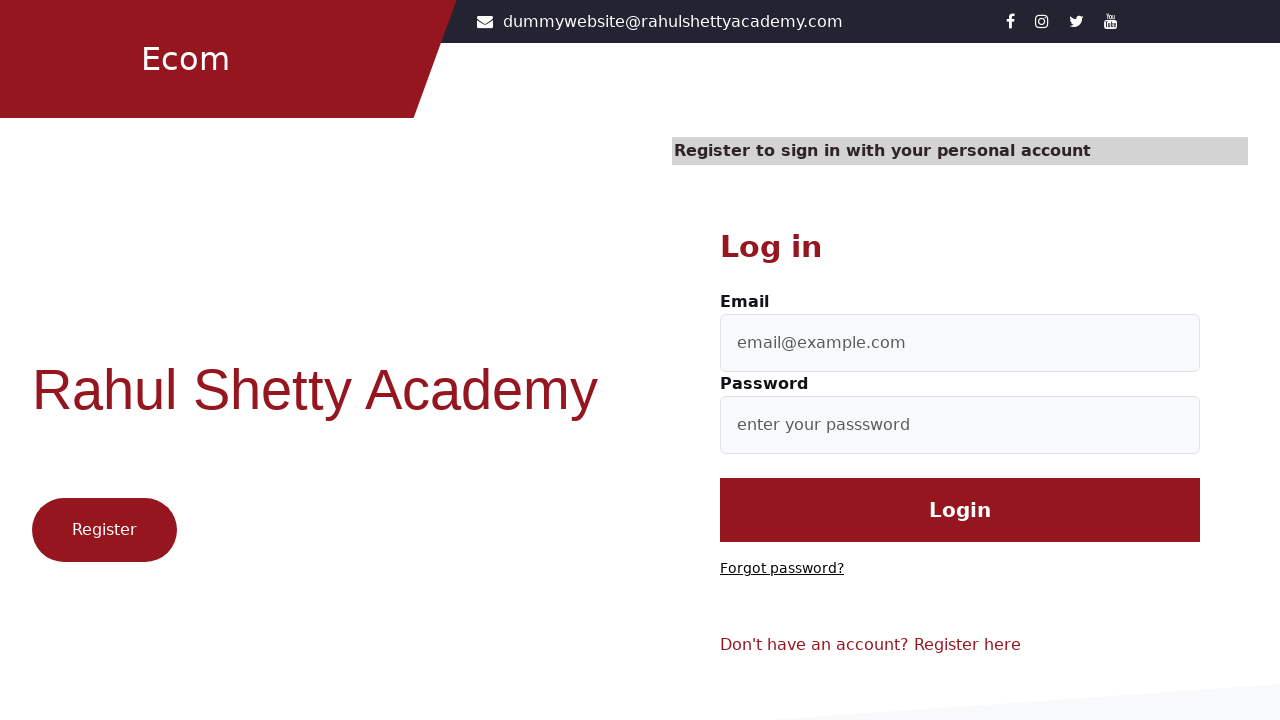